Tests the Playwright homepage by verifying the page title contains "Playwright", checking that the "Get started" link has the correct href attribute, clicking it, and verifying navigation to the intro page.

Starting URL: https://playwright.dev/

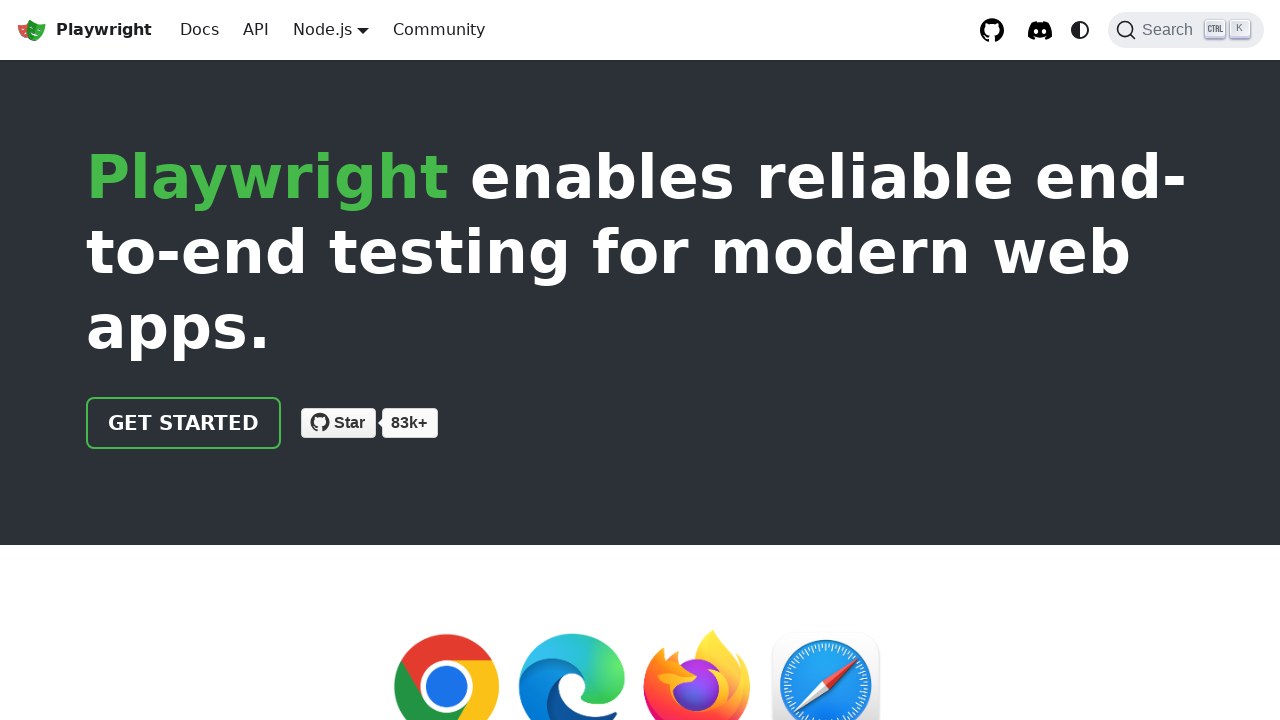

Verified page title contains 'Playwright'
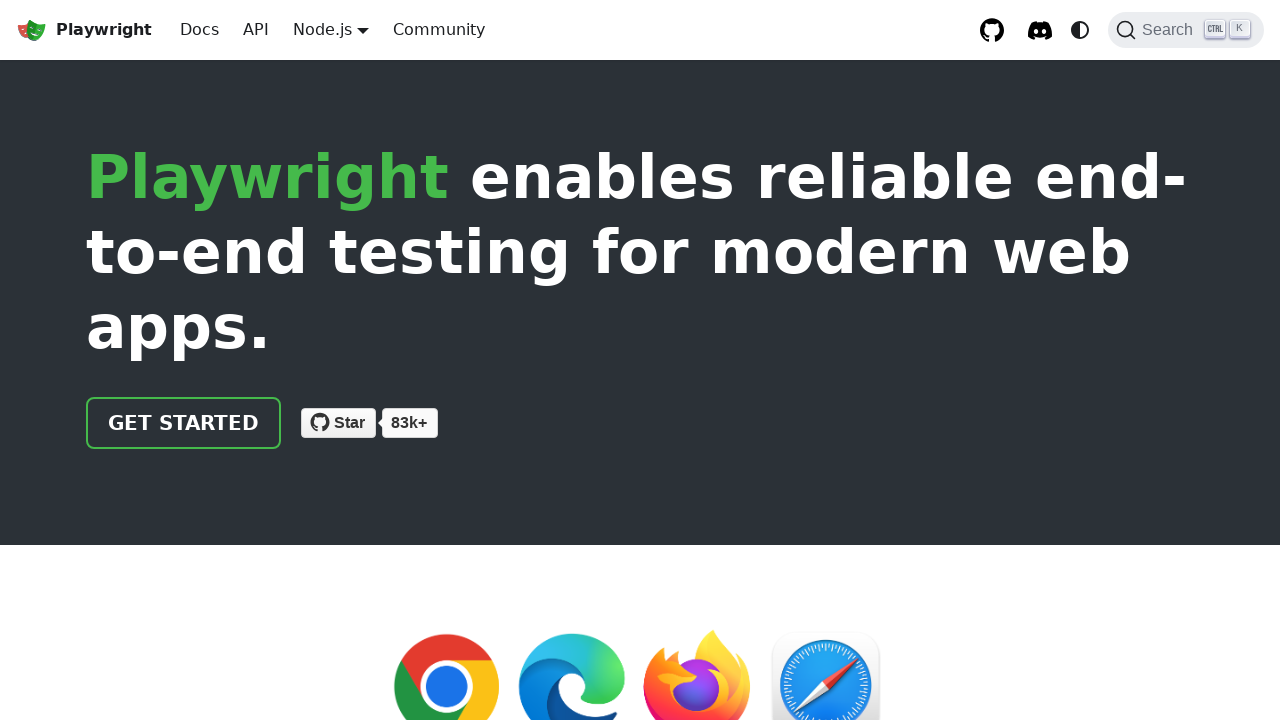

Located the 'Get started' link
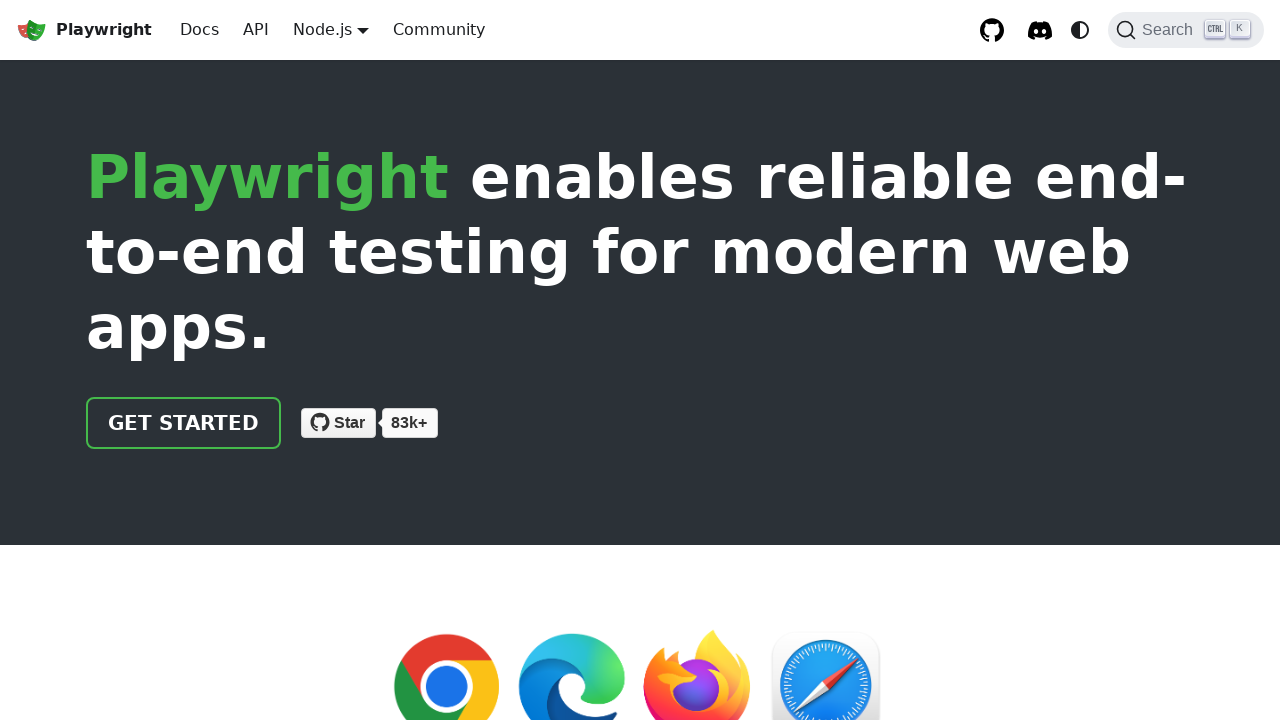

Verified 'Get started' link has href '/docs/intro'
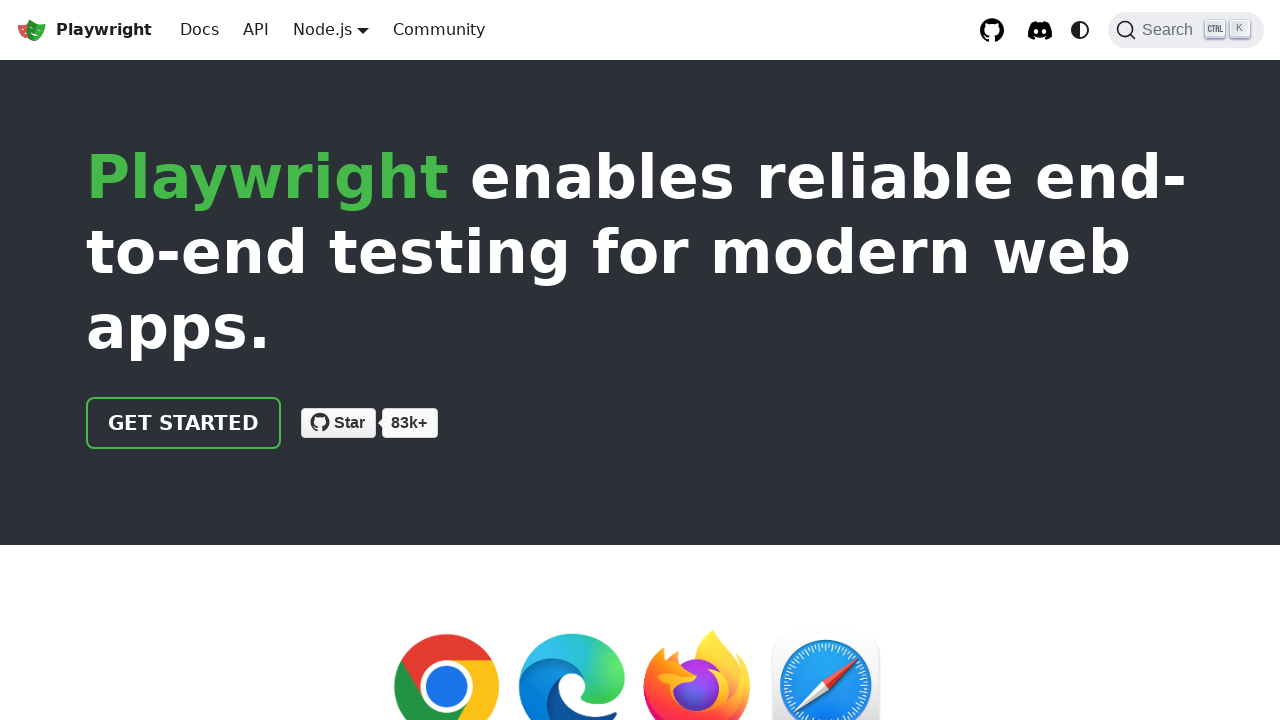

Clicked the 'Get started' link at (184, 423) on internal:role=link[name="Get started"i]
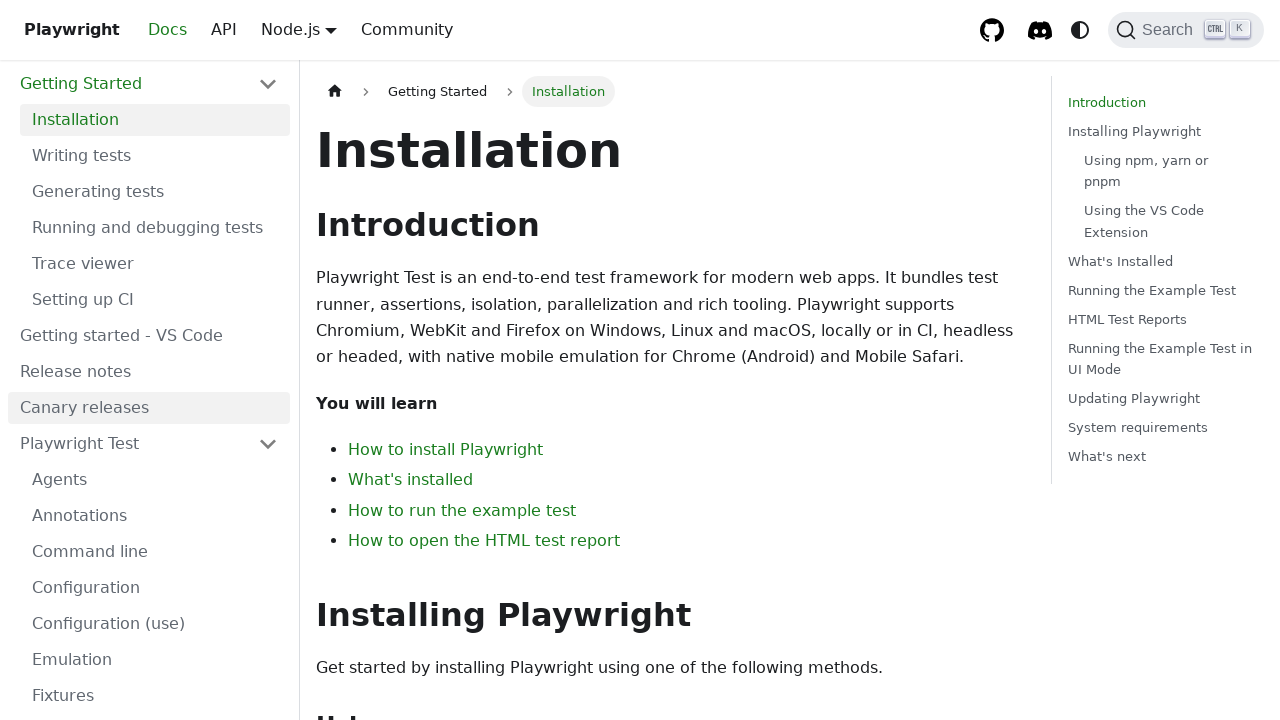

Verified navigation to intro page with URL containing 'intro'
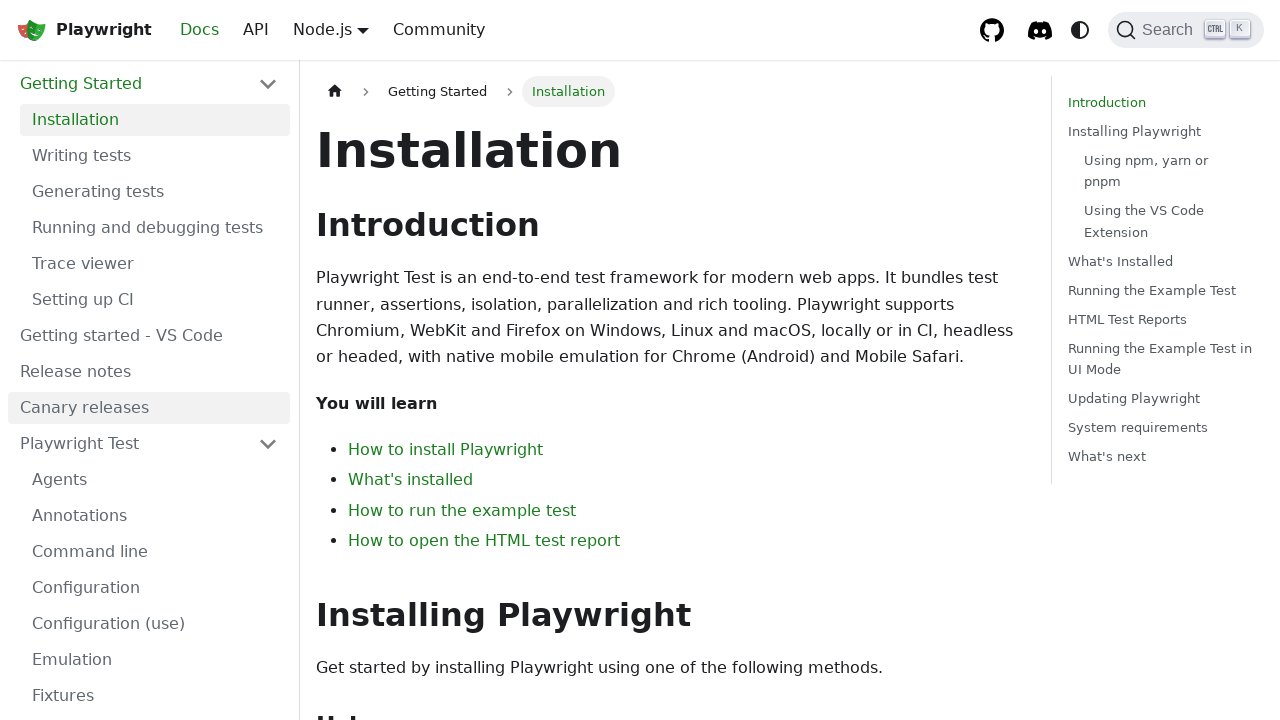

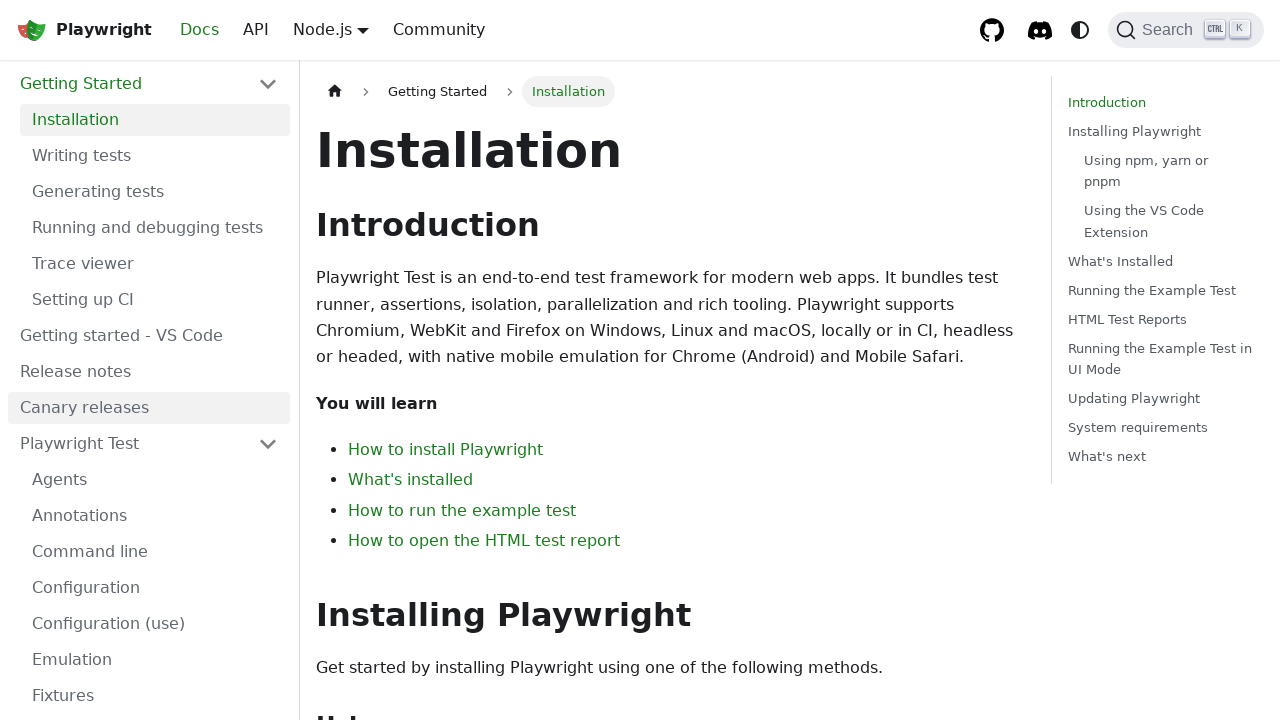